Tests a registration form by filling in required fields (first name, last name, email, phone, address) and submitting, then verifies successful registration message is displayed.

Starting URL: http://suninjuly.github.io/registration1.html

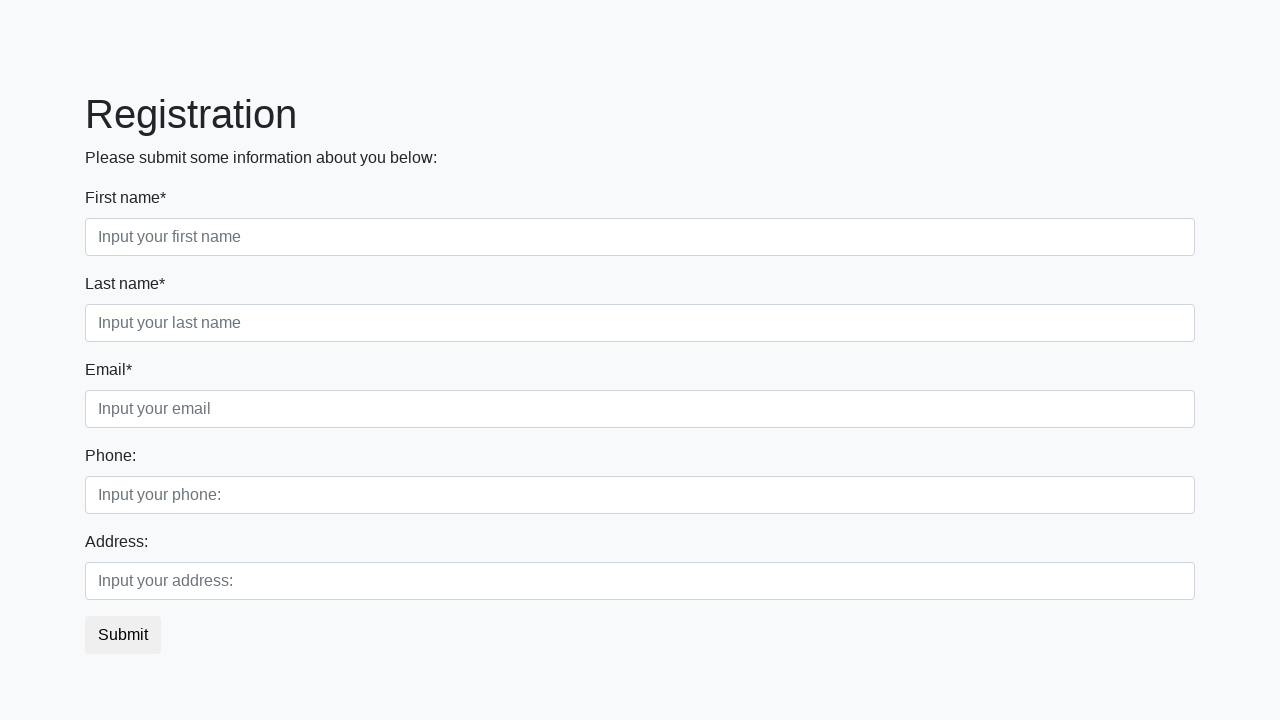

Filled first name field with 'Masha' on input:first-of-type
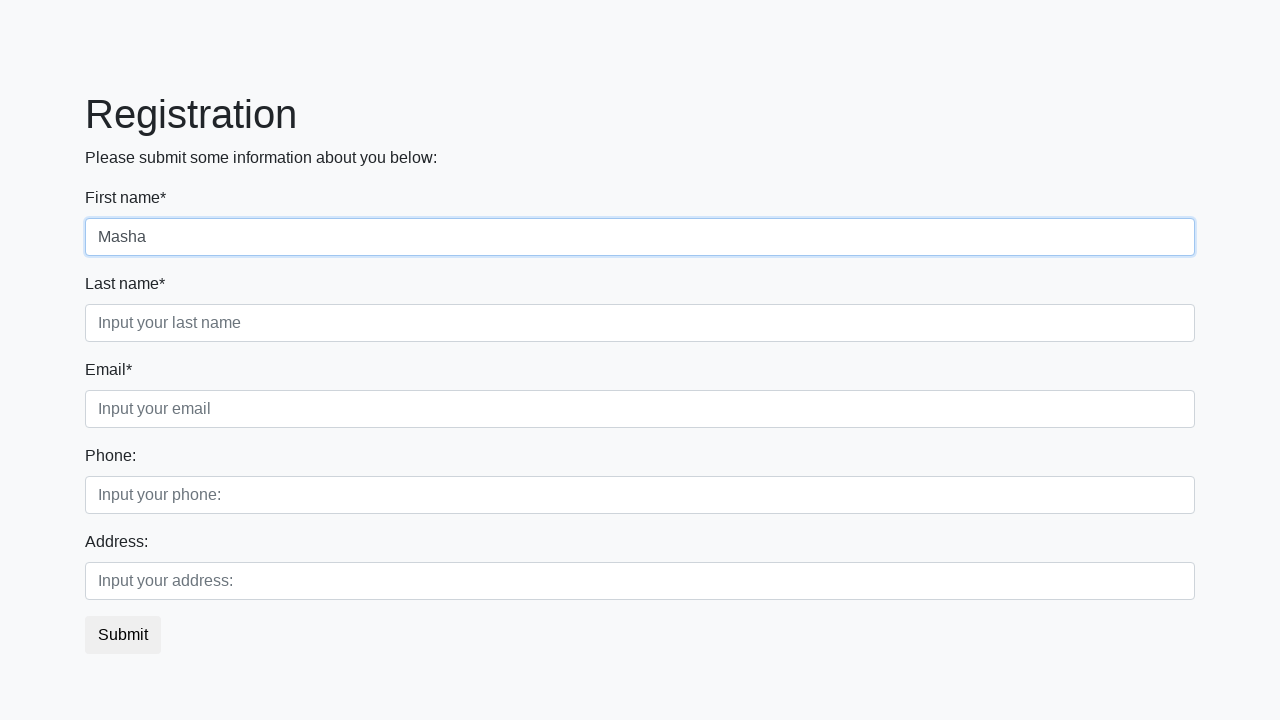

Filled last name field with 'Deneshik' on input[placeholder='Input your last name']
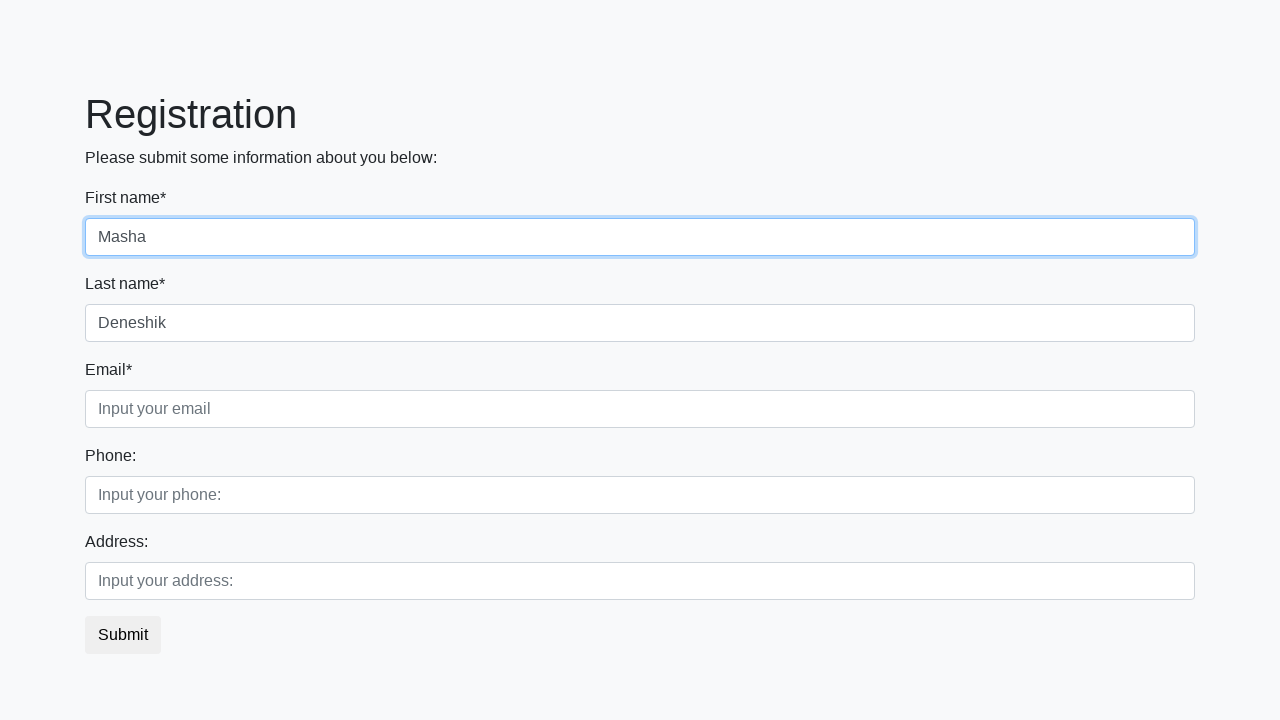

Filled email field with 'adeneshik@mail.ru' on input[placeholder='Input your email']
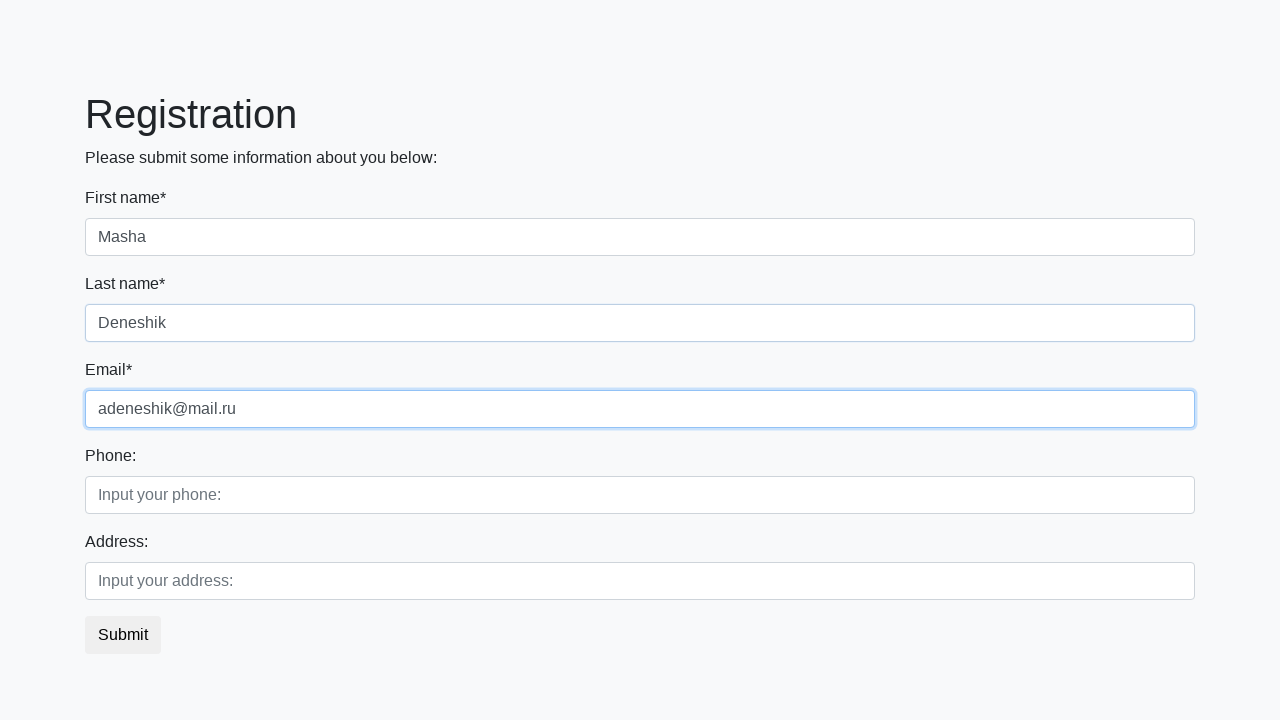

Filled phone field with '1234567' on input[placeholder='Input your phone:']
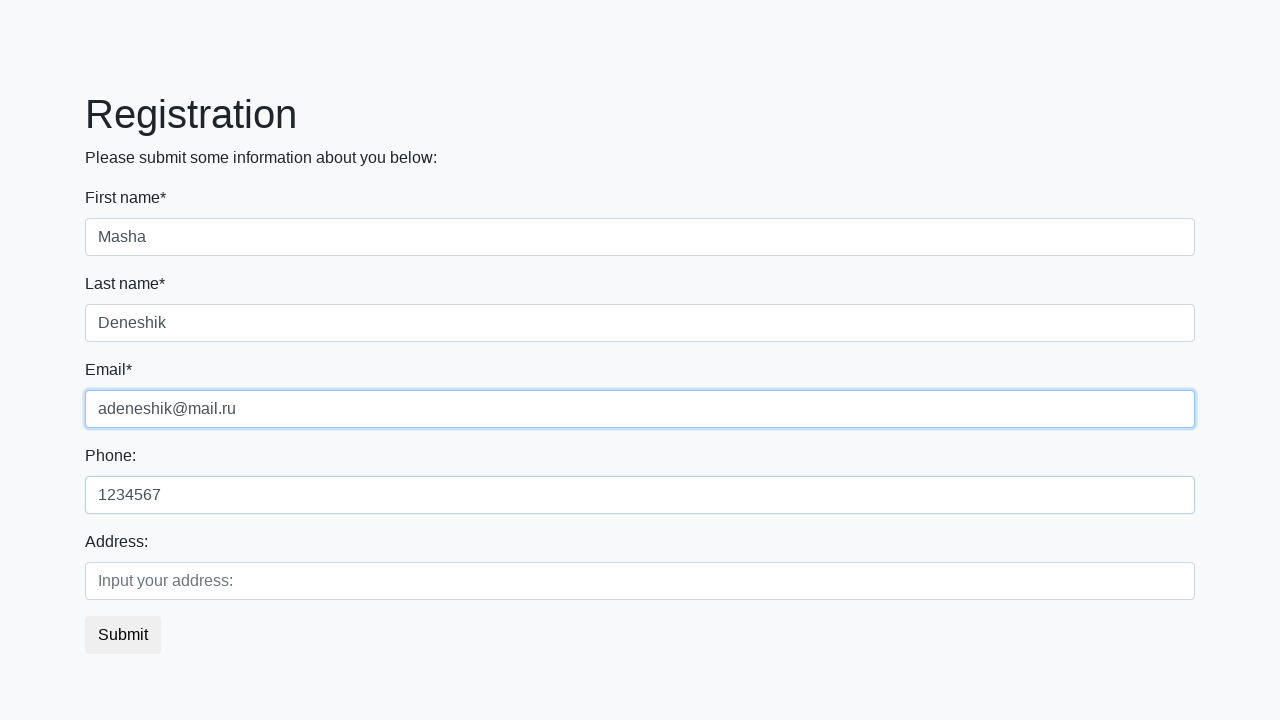

Filled address field with 'SPb' on input[placeholder='Input your address:']
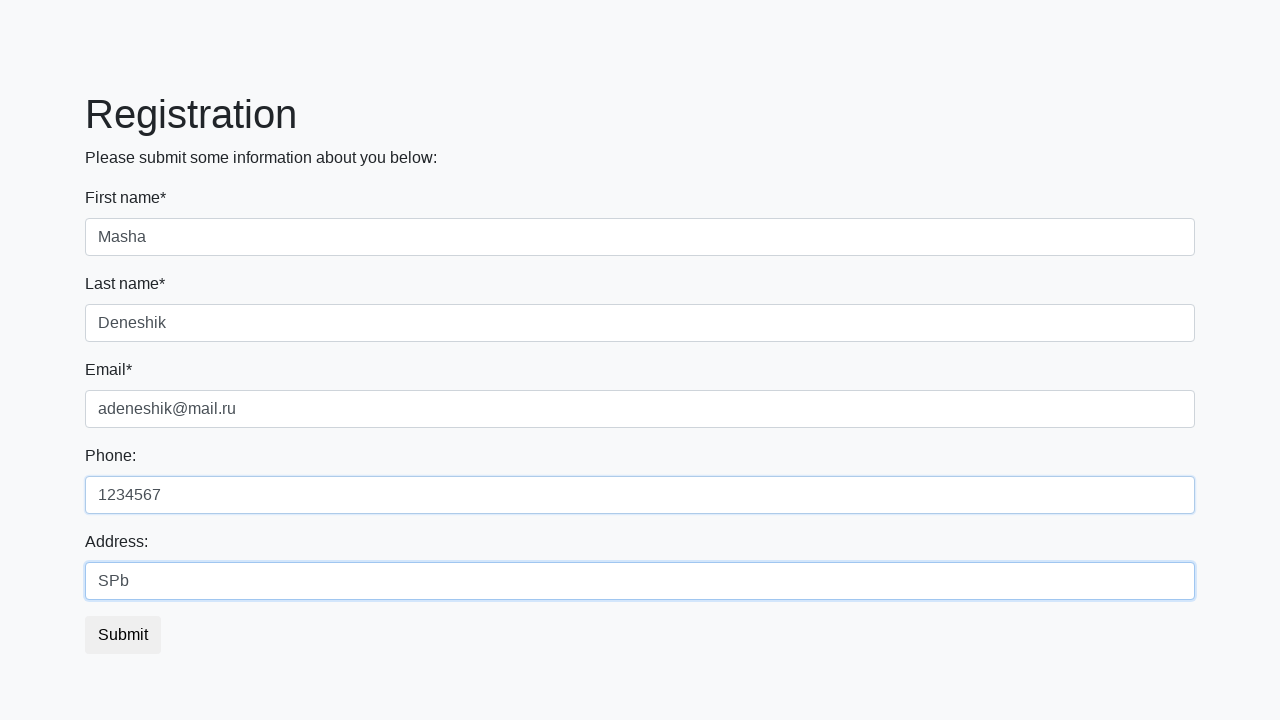

Clicked submit button to register at (123, 635) on .btn
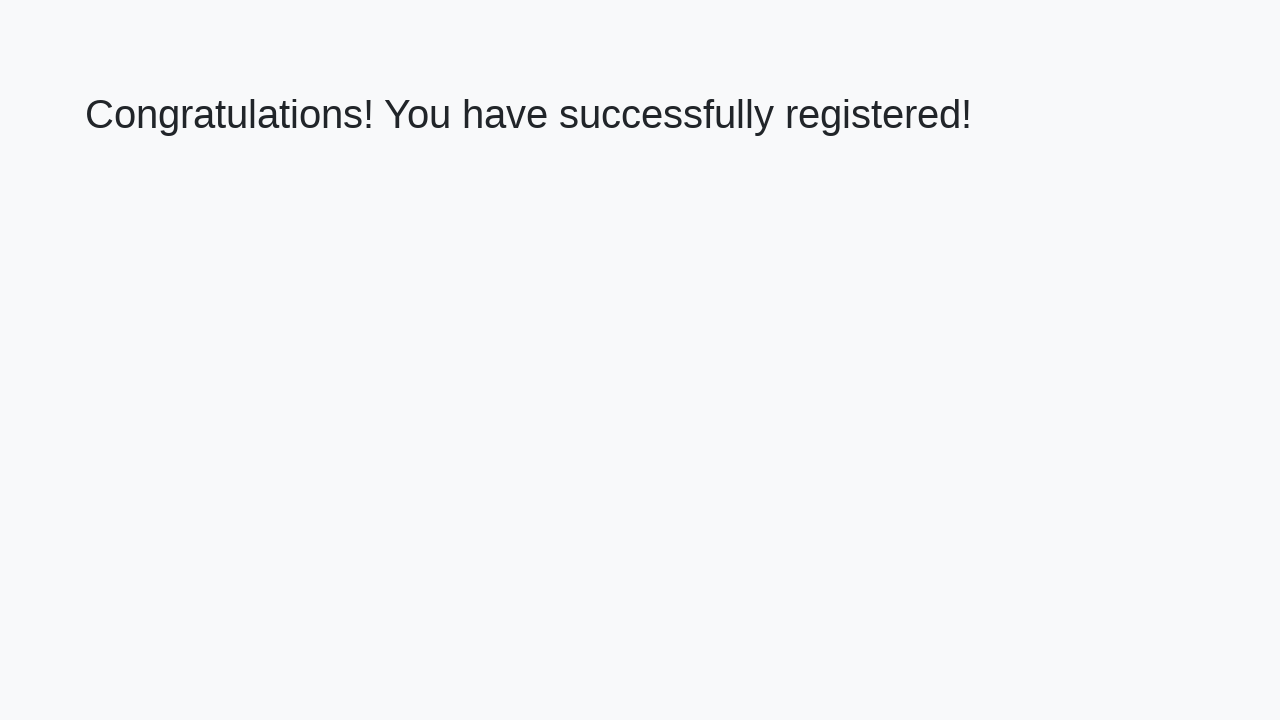

Registration successful - success message displayed
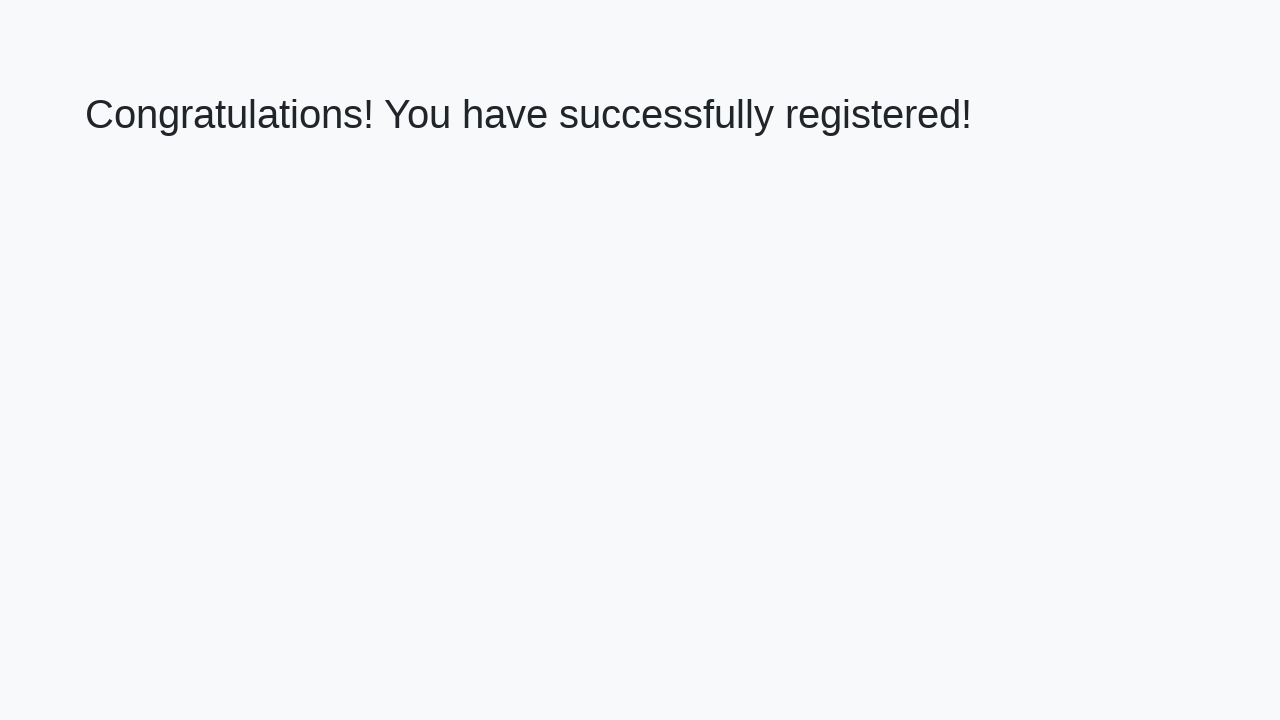

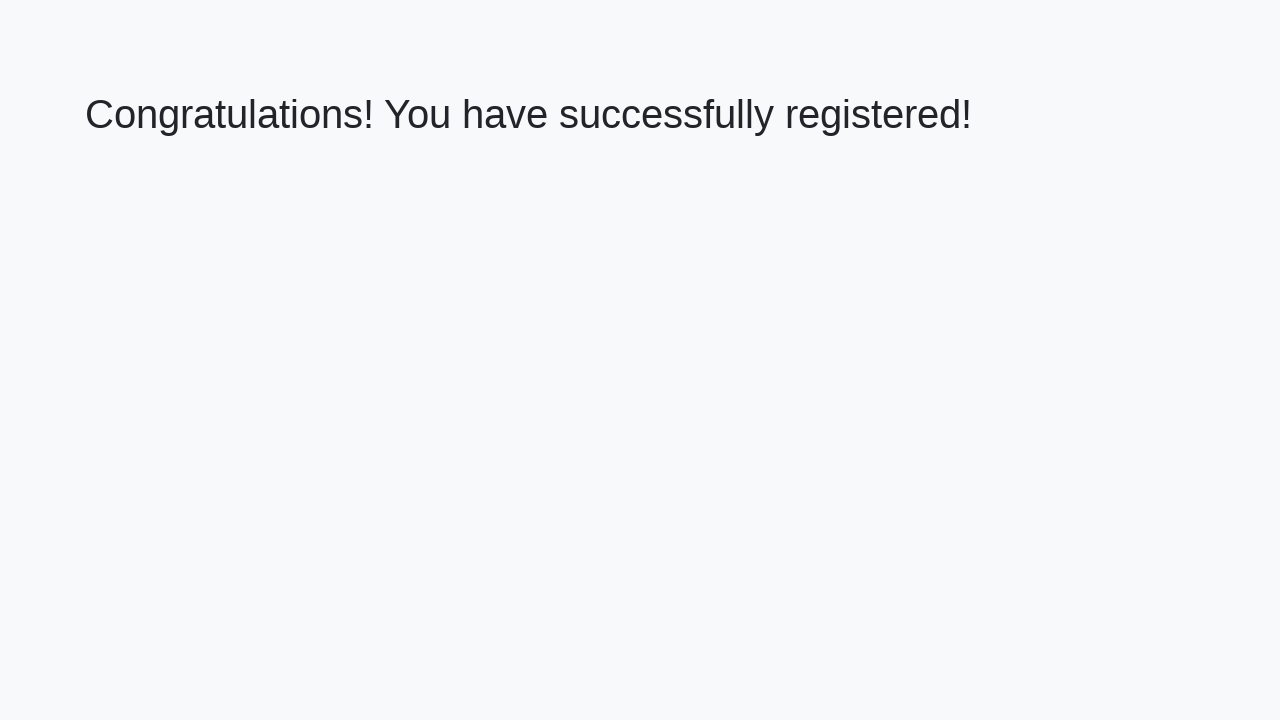